Tests window handling by clicking a link that opens a new window, switching to the new window, and verifying the page title and content

Starting URL: http://the-internet.herokuapp.com/windows

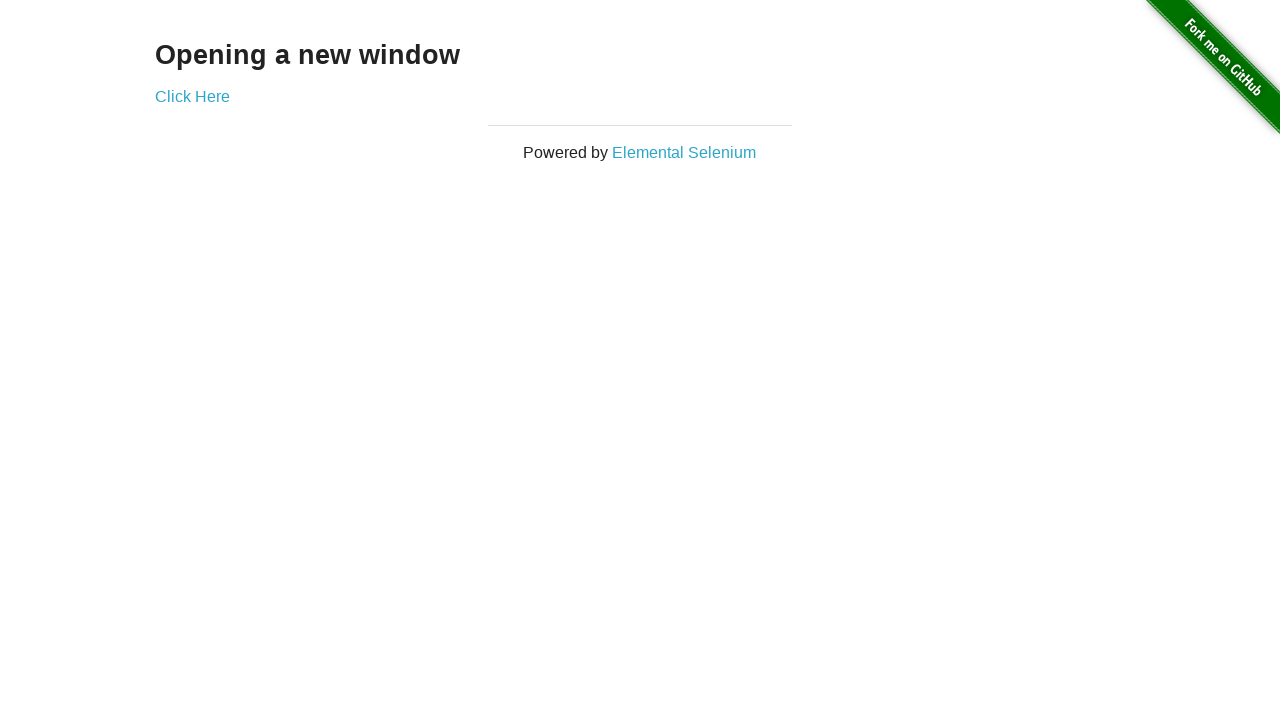

Clicked 'Click Here' link to open new window at (192, 96) on a:has-text('Click Here')
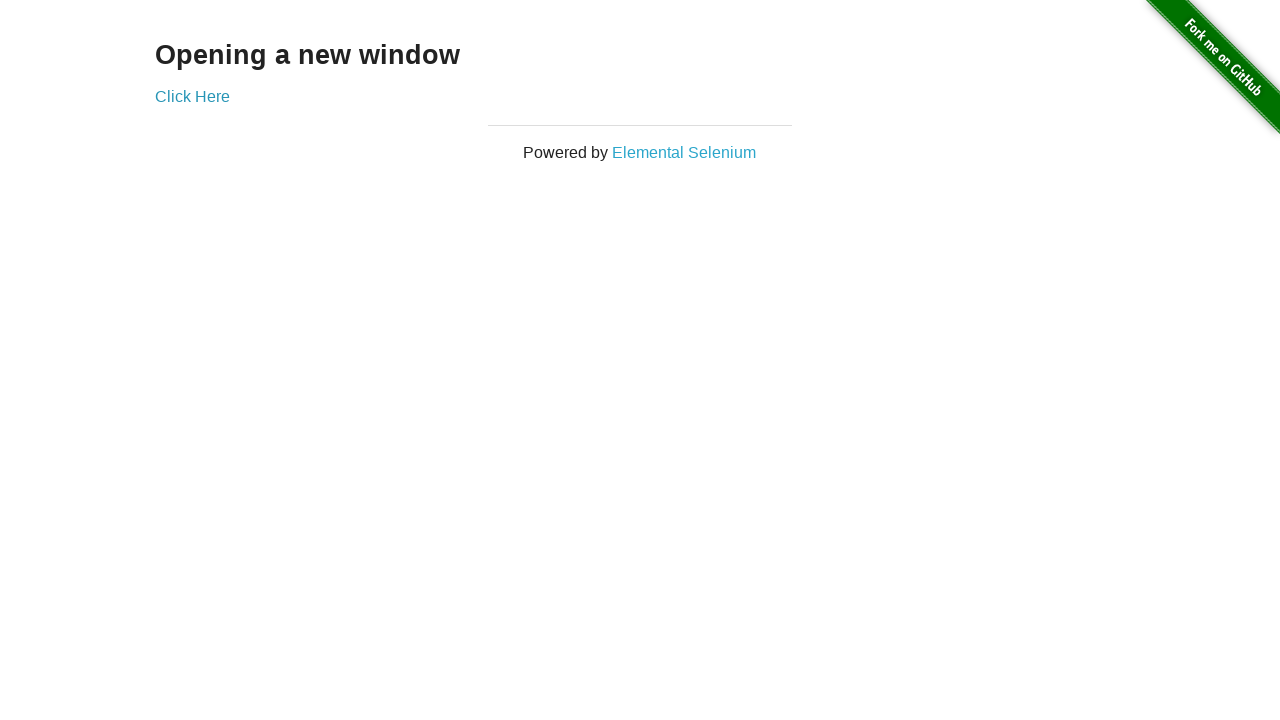

Captured new window/page reference
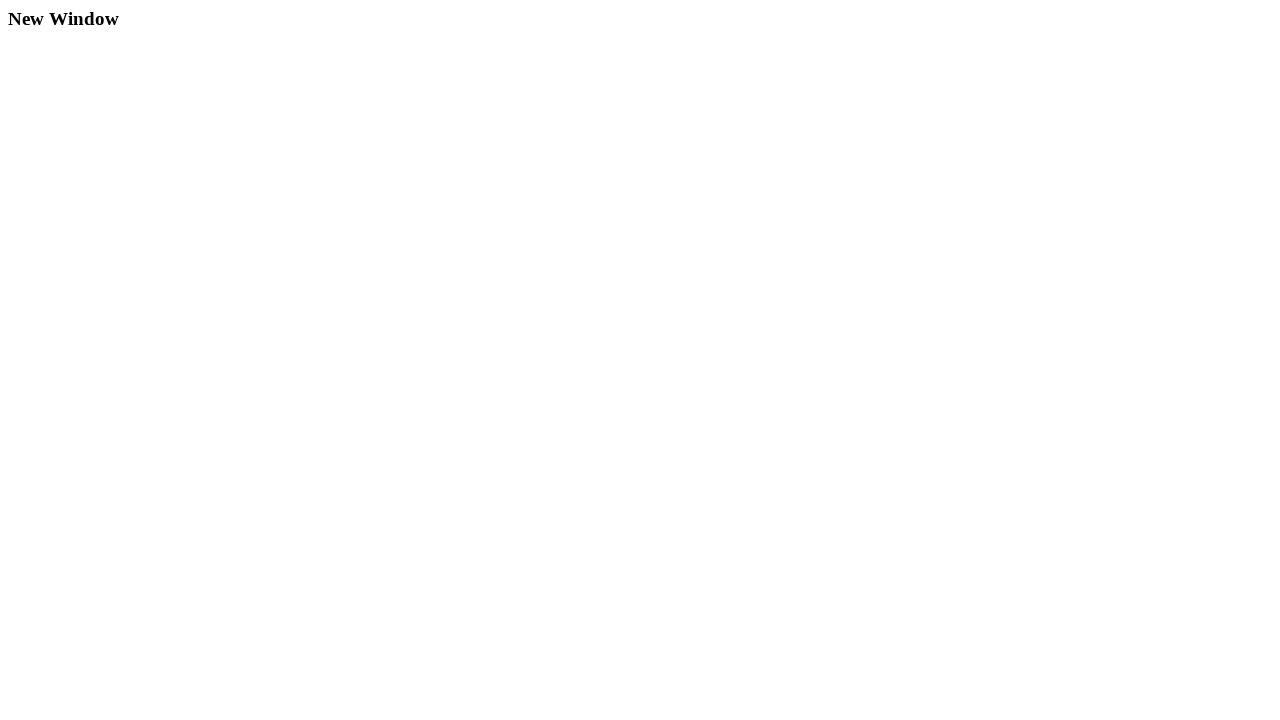

New page loaded successfully
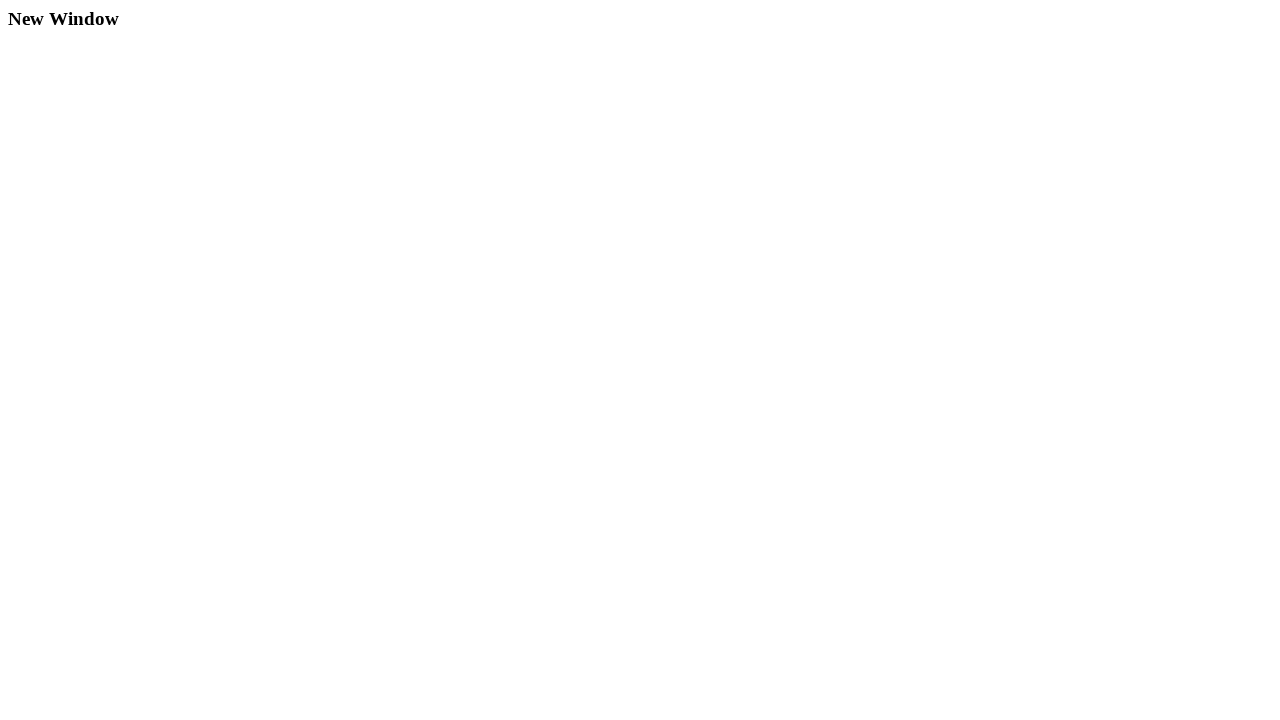

Verified 2 pages are open in context
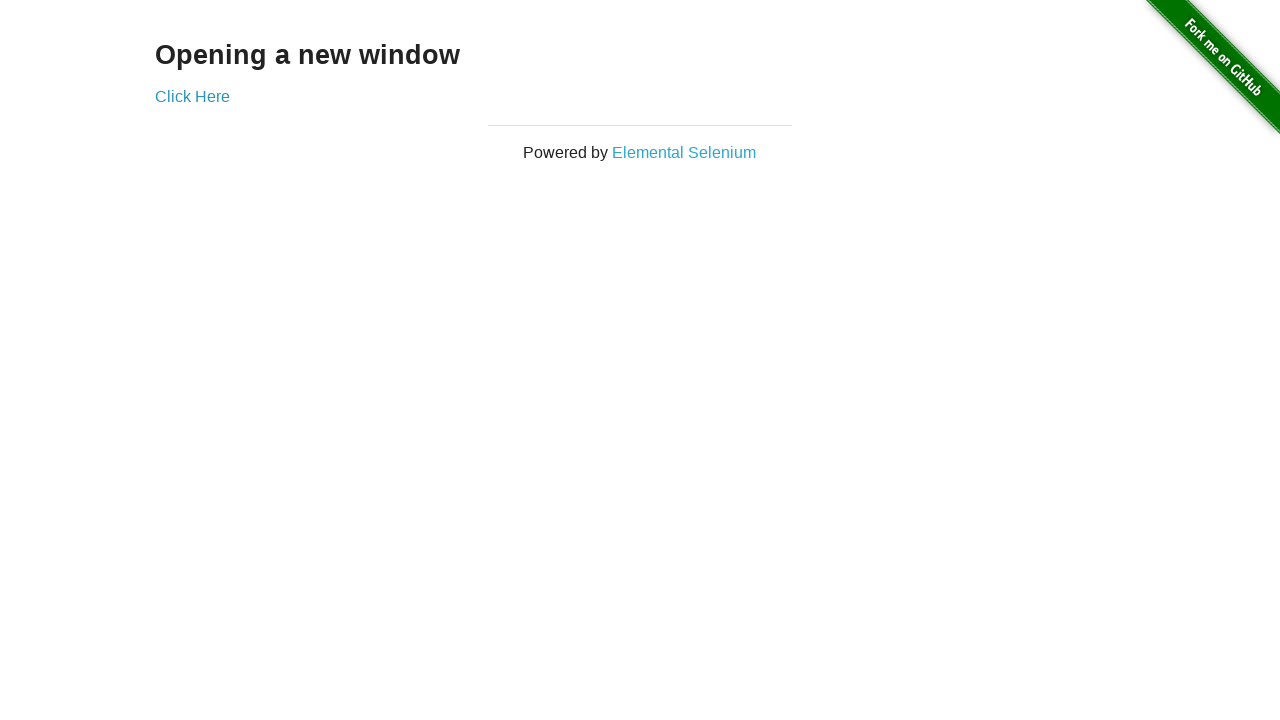

Verified new page title is 'New Window'
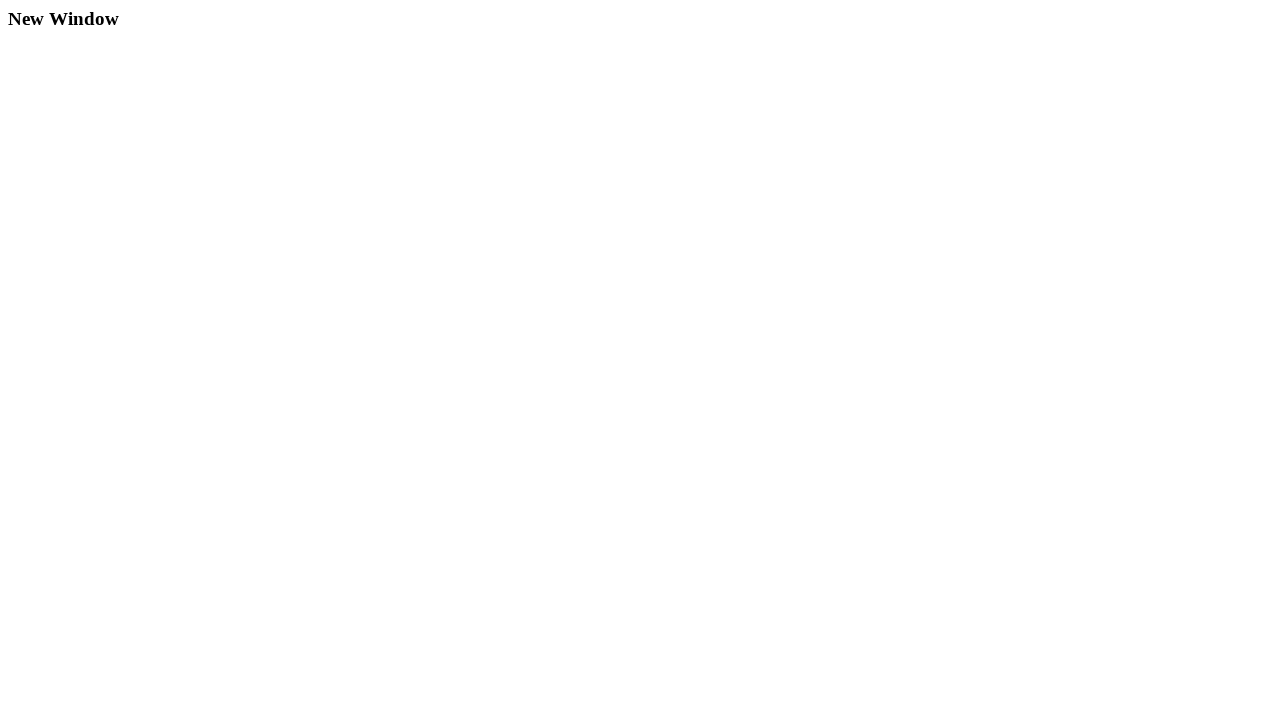

Verified 'New Window' text is present on new page
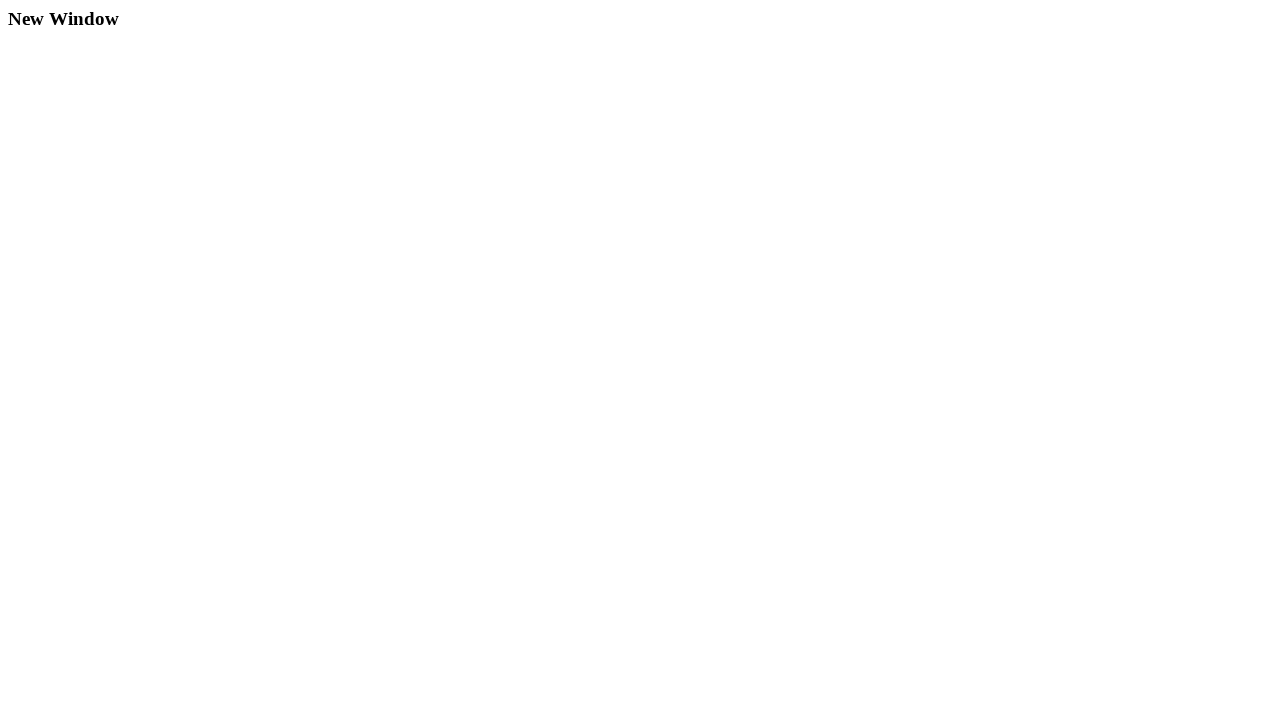

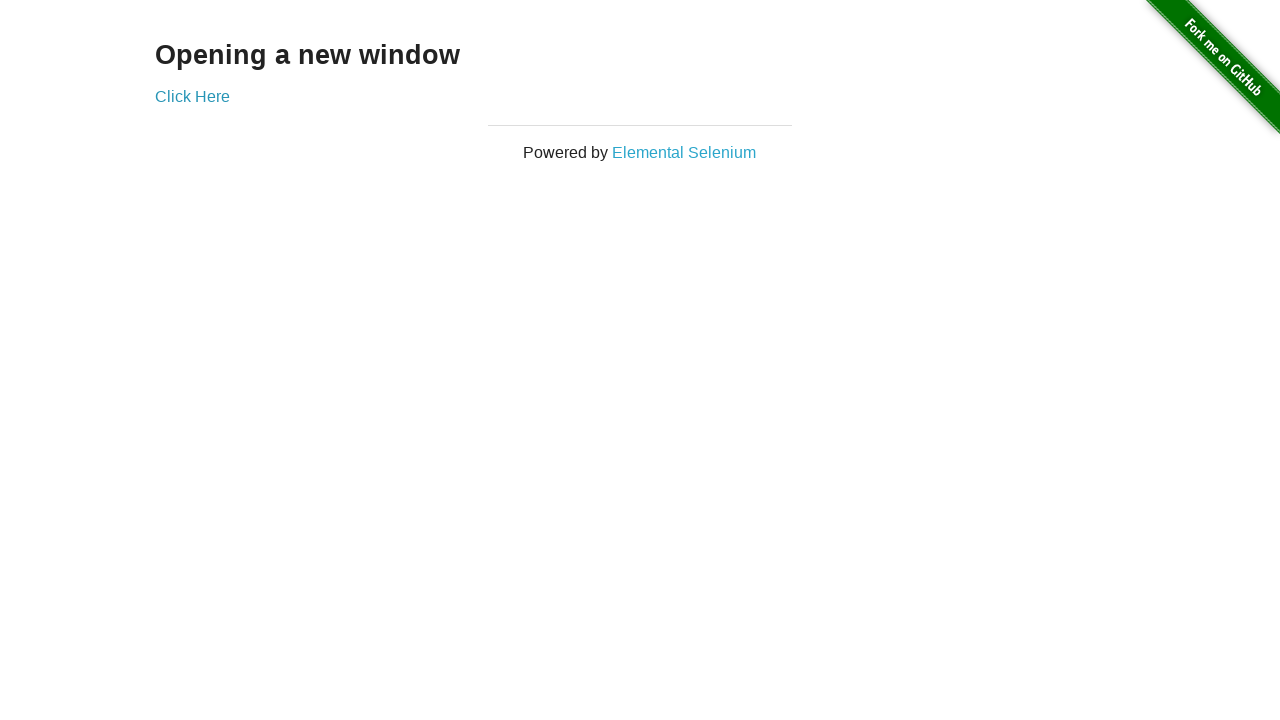